Tests login functionality with randomly generated credentials using faker library and verifies it stays on login page

Starting URL: https://www.saucedemo.com/

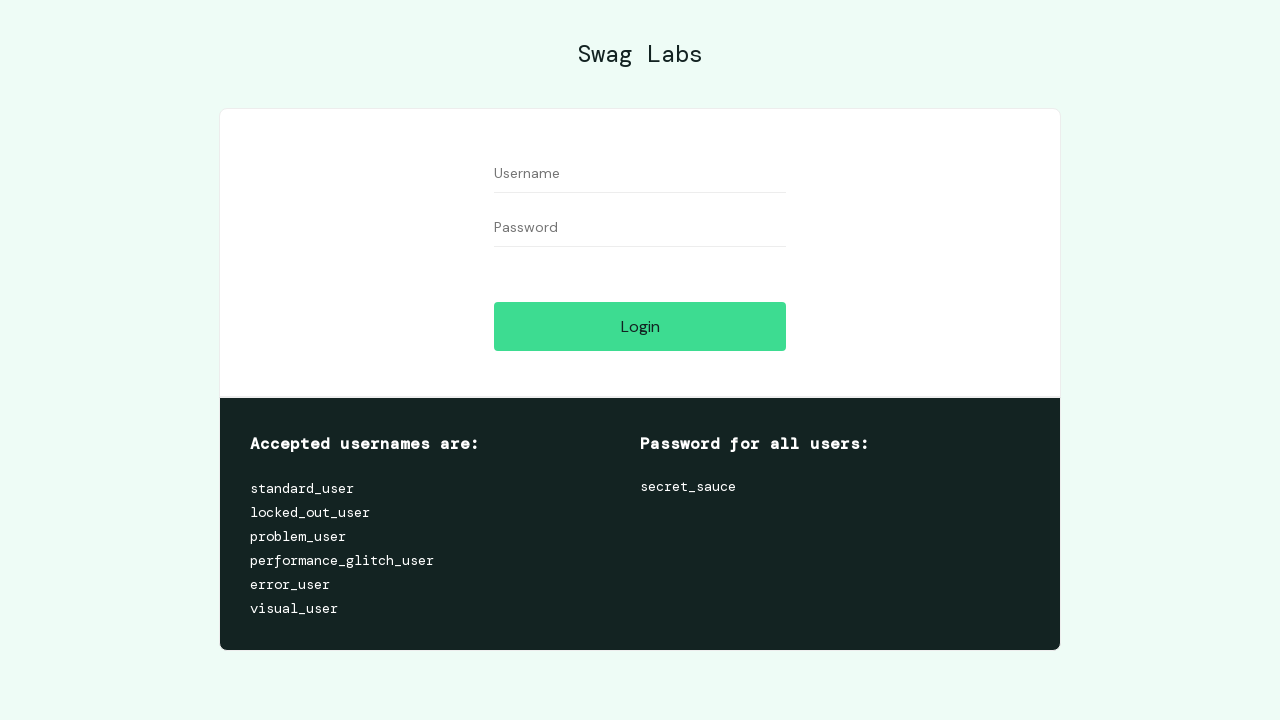

Generated random username and password using faker
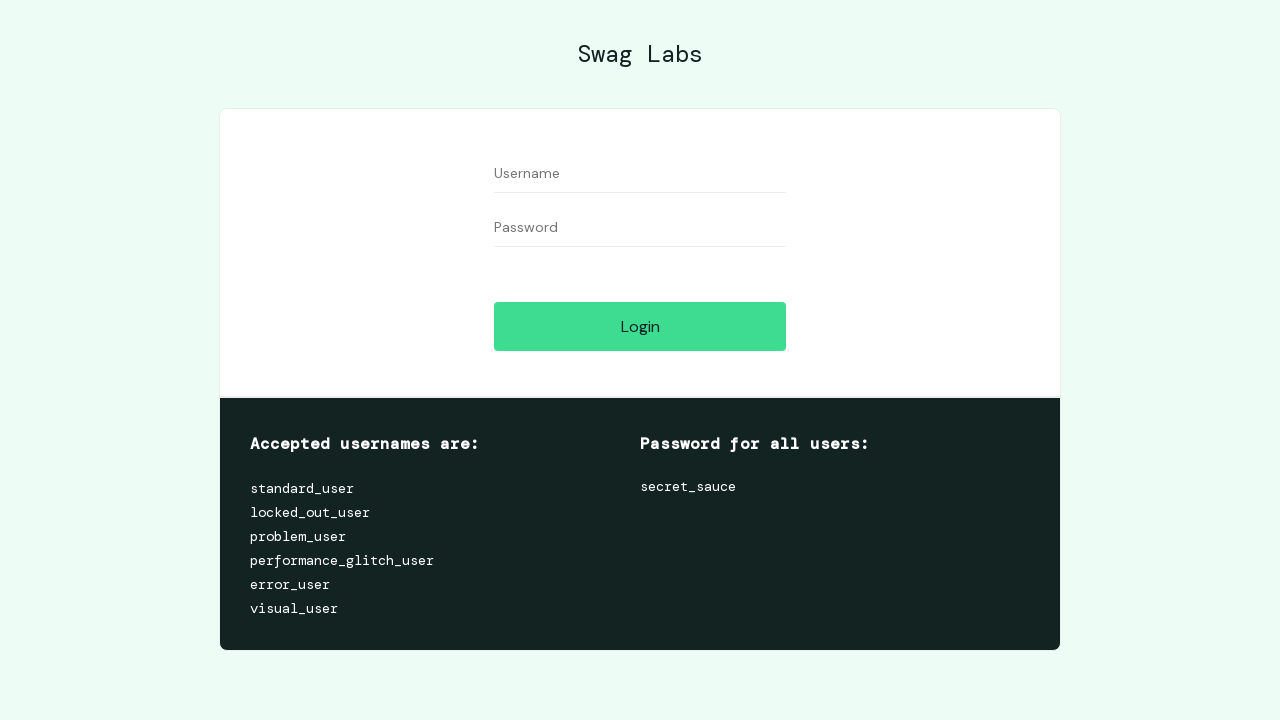

Verified username input field is visible
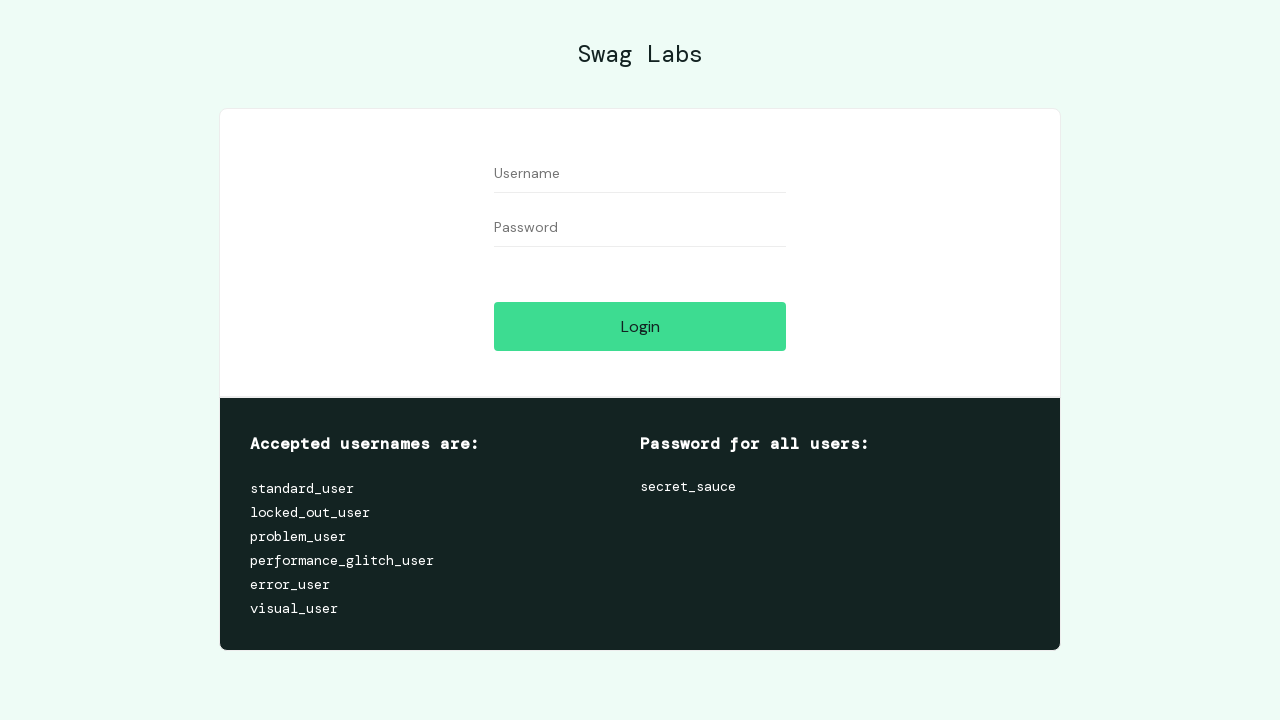

Verified password input field is visible
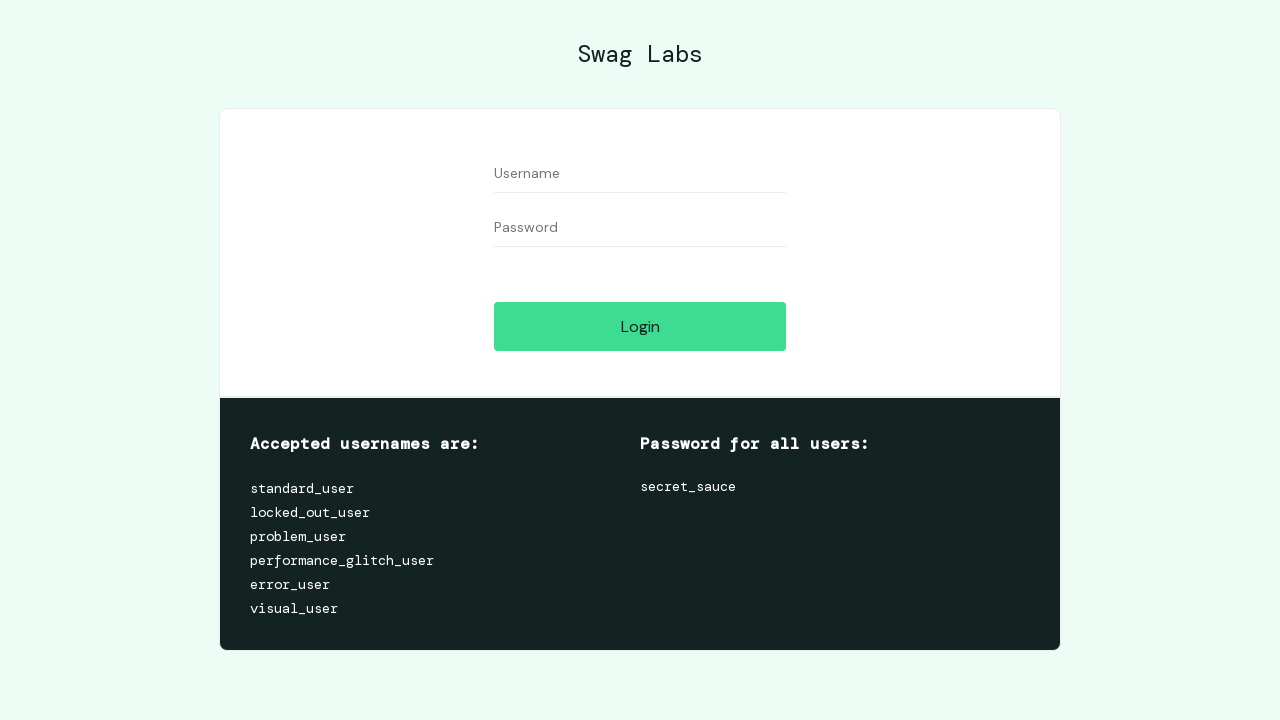

Verified login button is visible
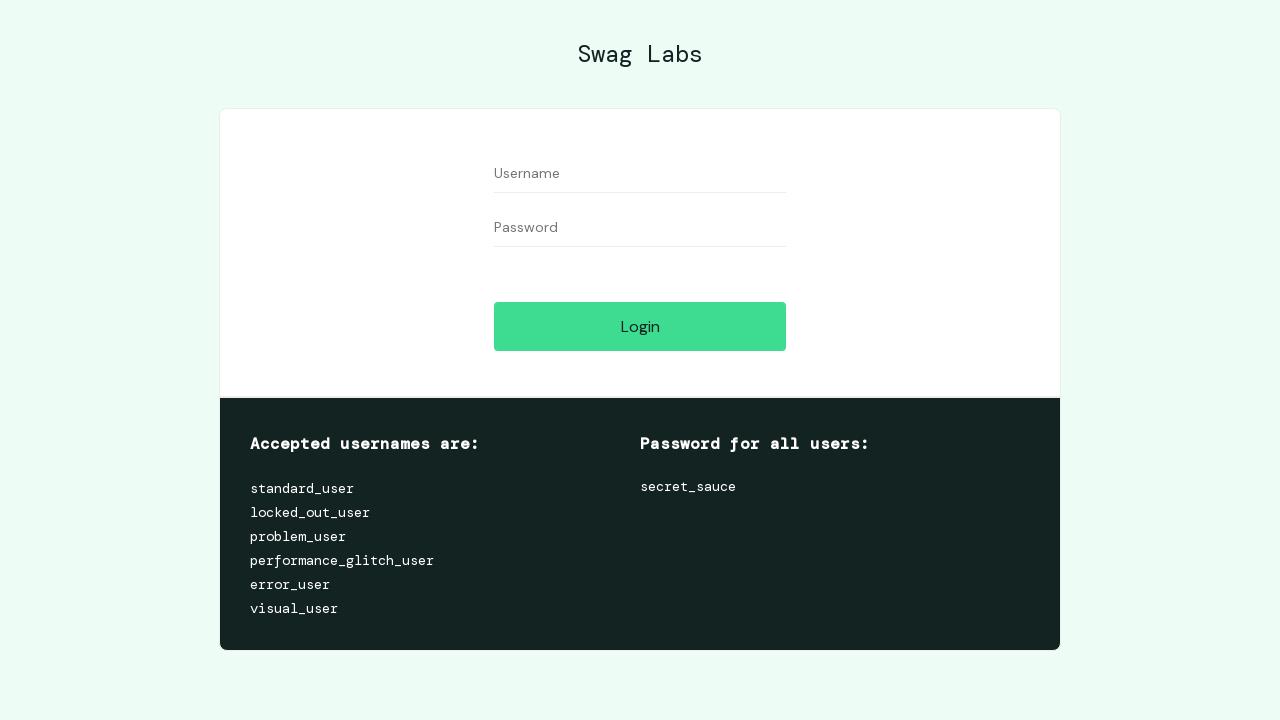

Filled username field with randomly generated username: user_cy9k2zzt on #user-name
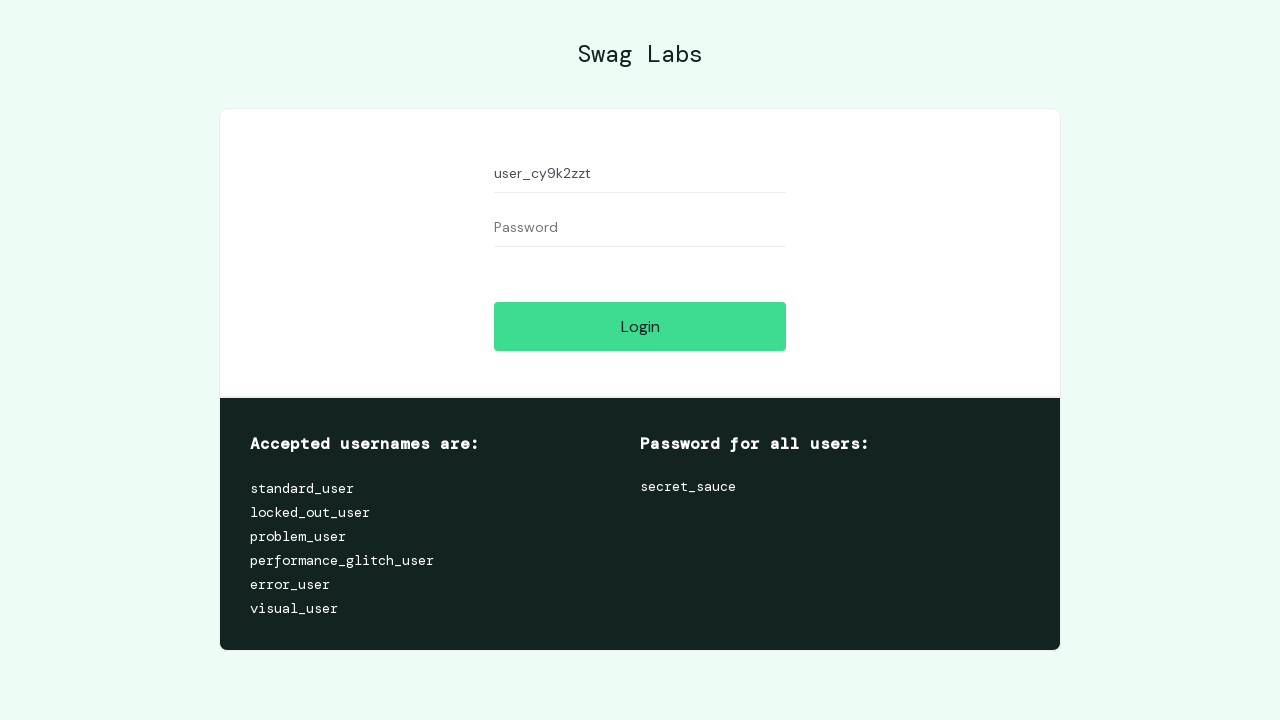

Filled password field with randomly generated password on #password
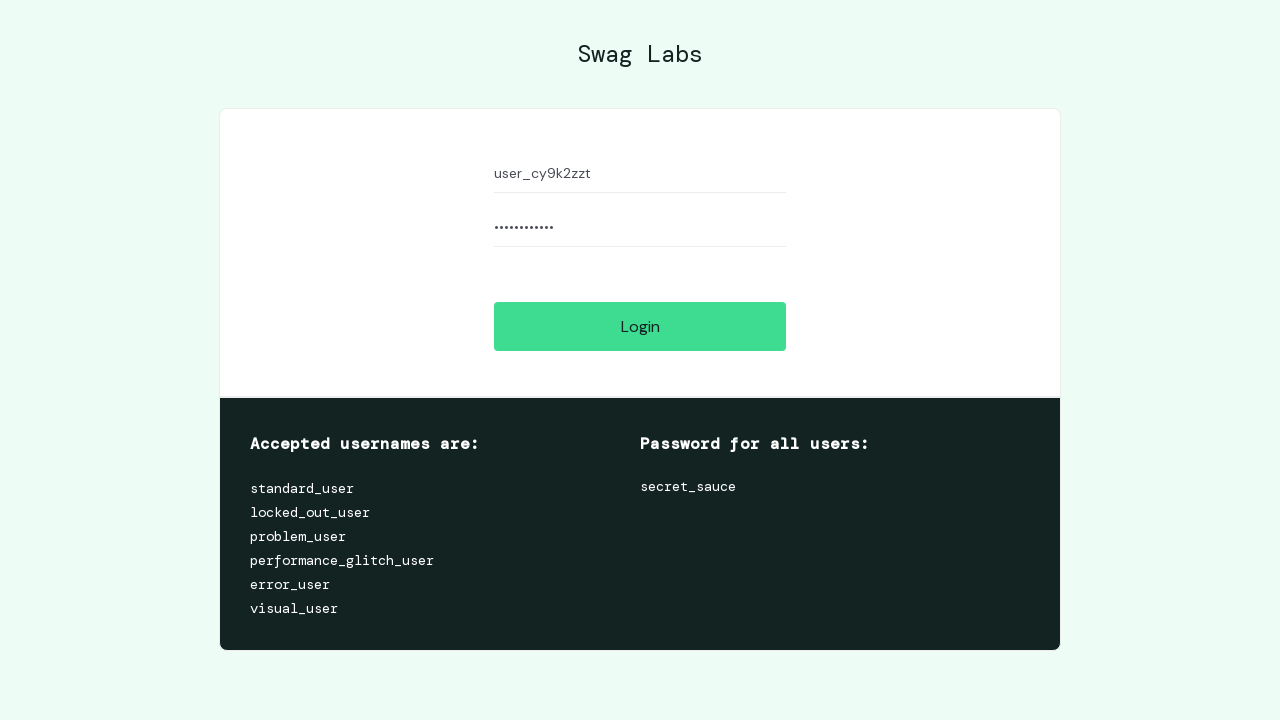

Clicked login button with random credentials at (640, 326) on #login-button
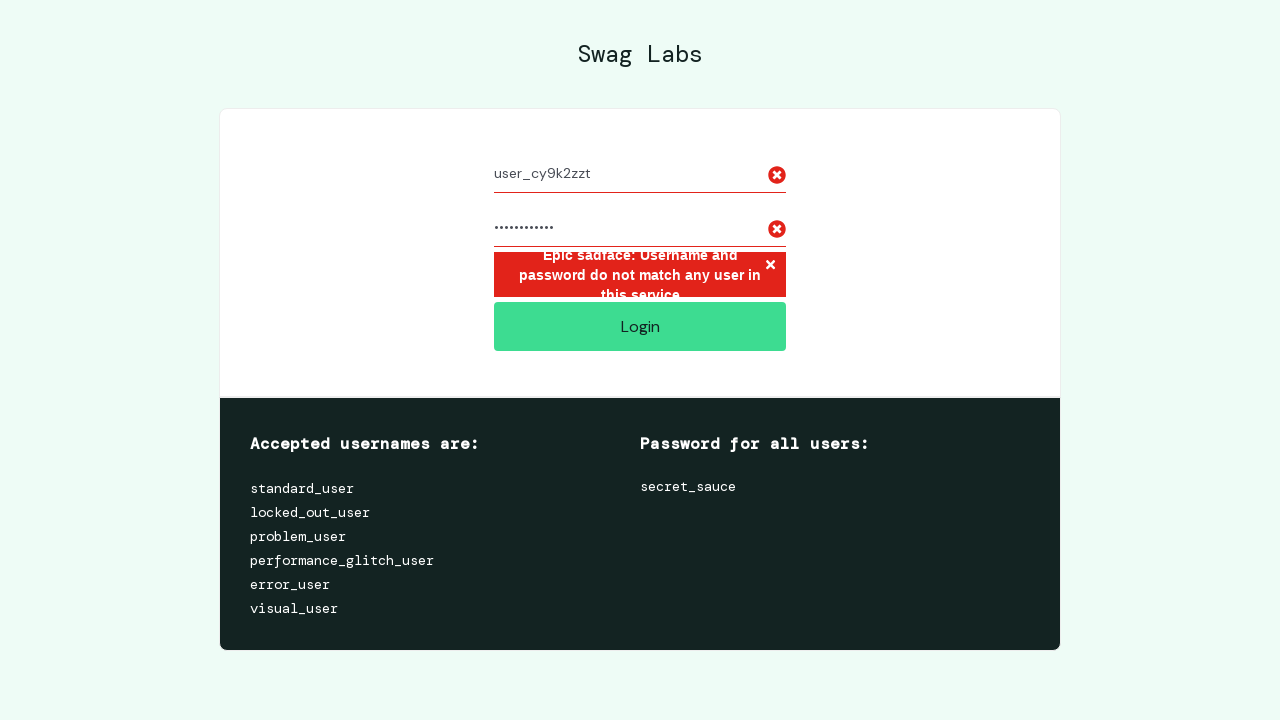

Verified that login failed and user remains on login page with invalid credentials
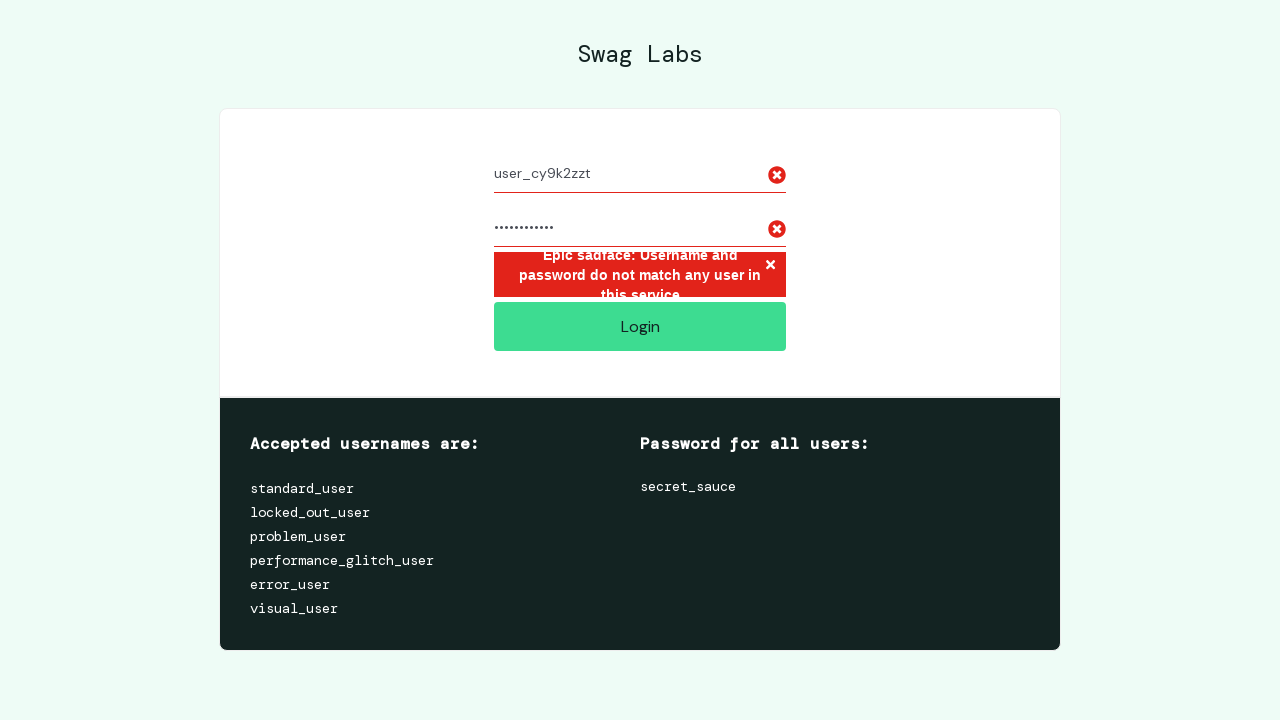

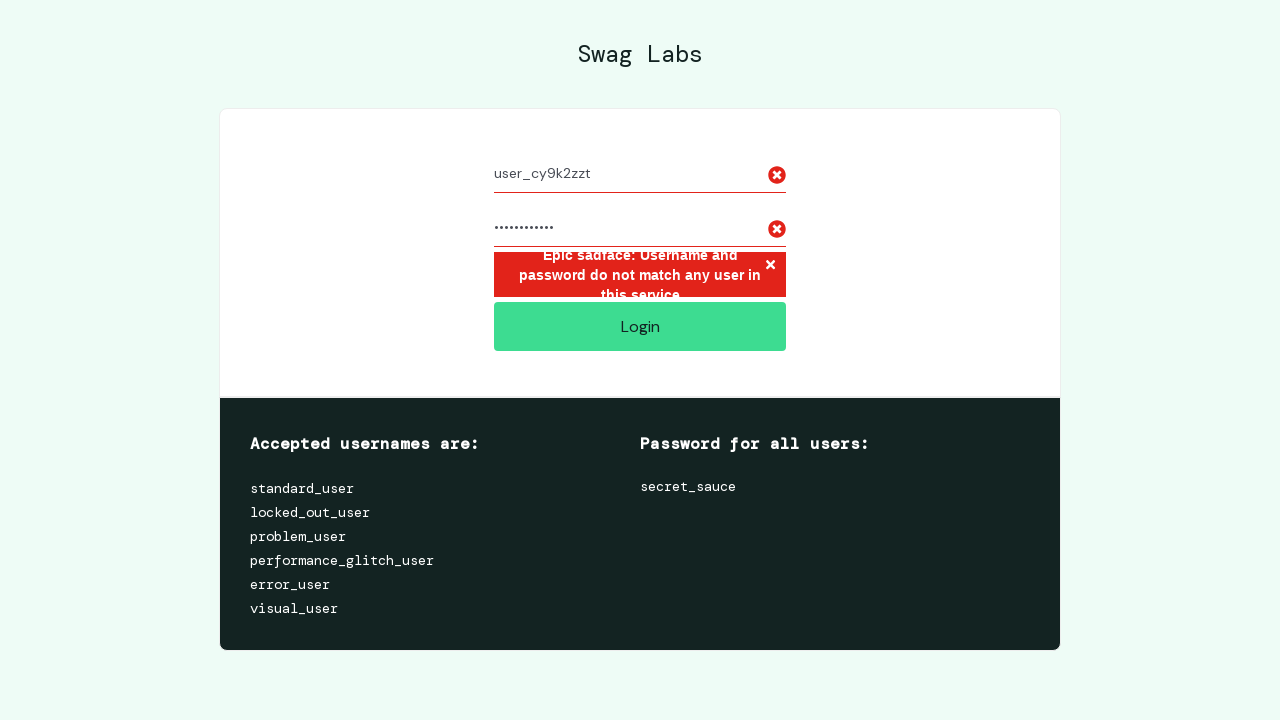